Tests page scrolling functionality by scrolling down and then back up on the Selenium documentation website

Starting URL: https://www.selenium.dev

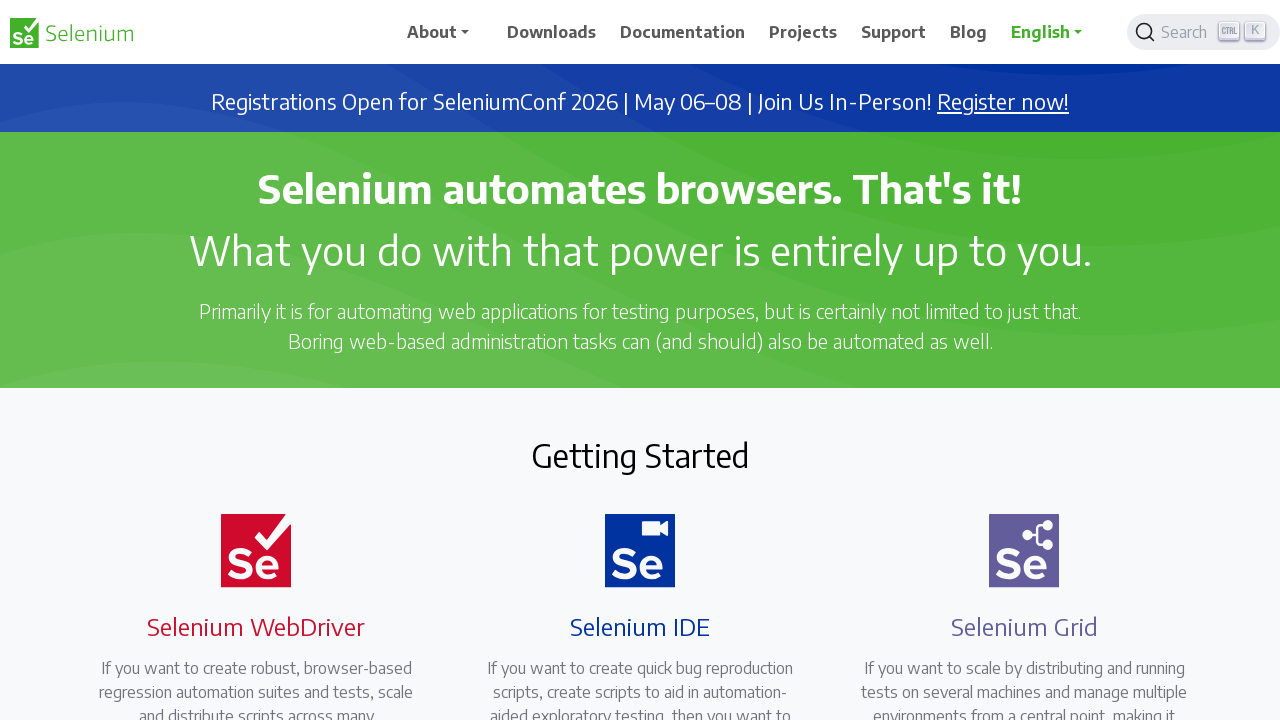

Scrolled down 500 pixels on Selenium documentation page
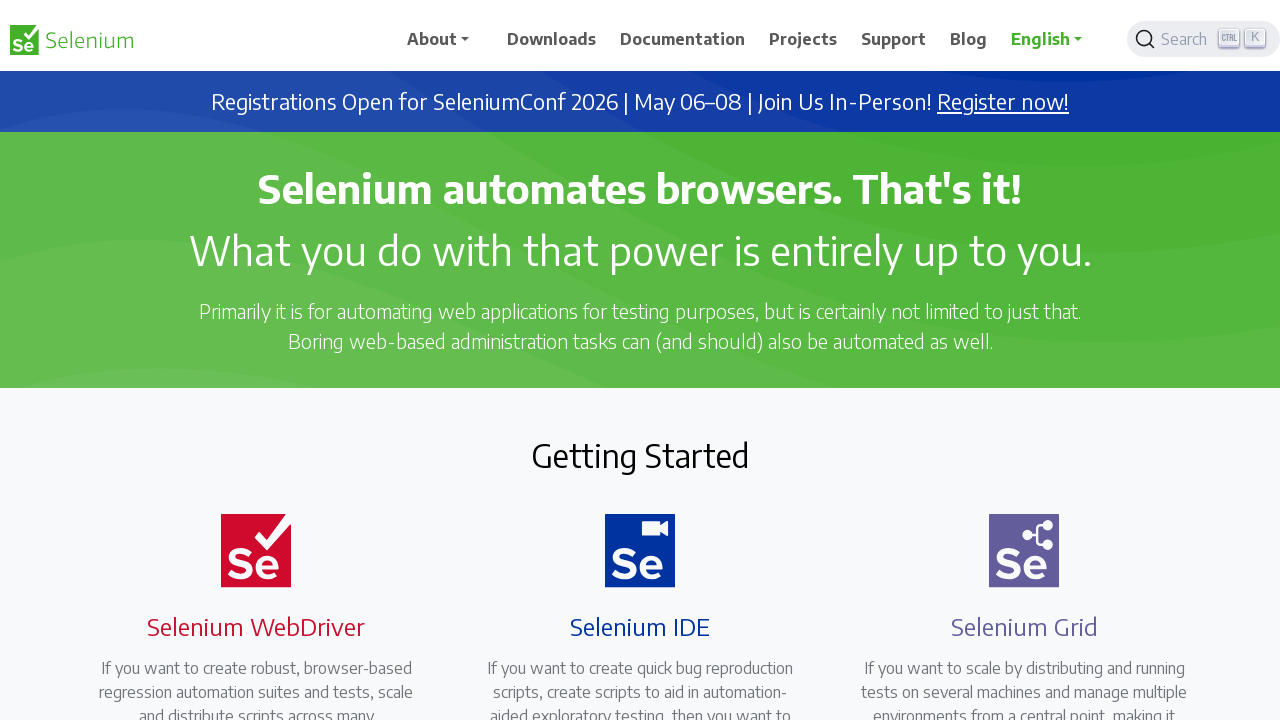

Waited for 3 seconds after scrolling down
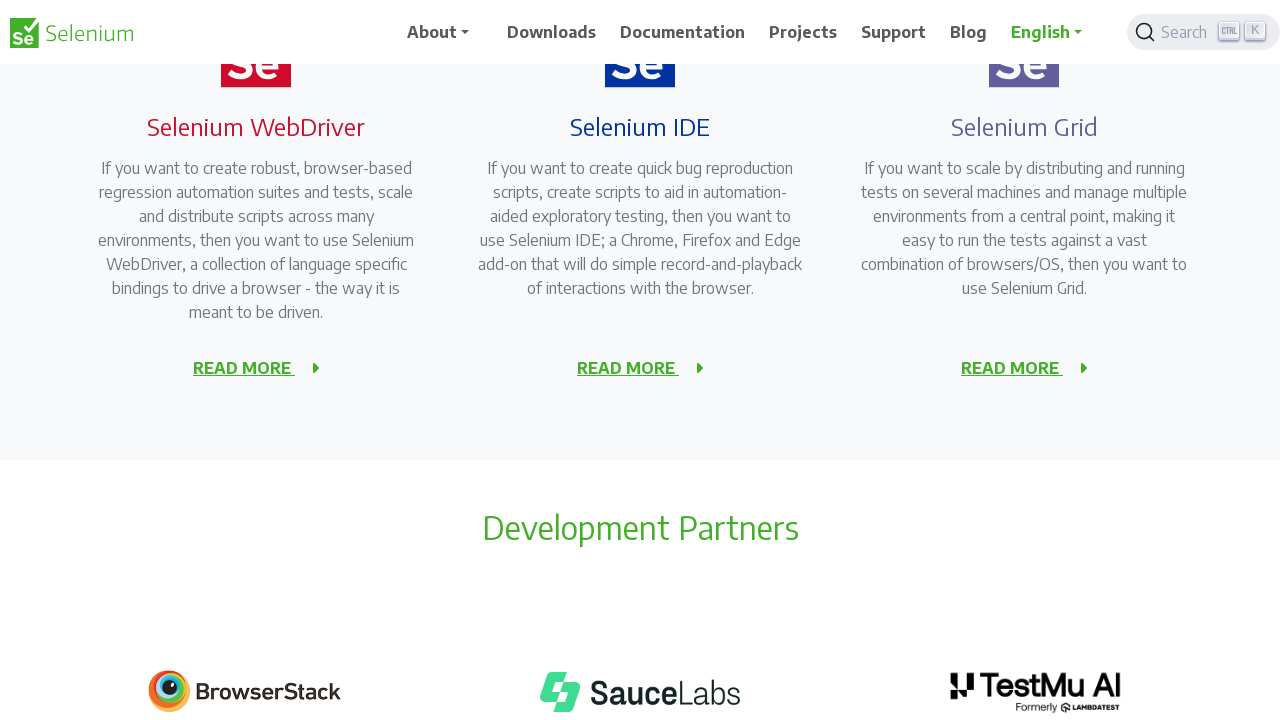

Scrolled back up 500 pixels to original position
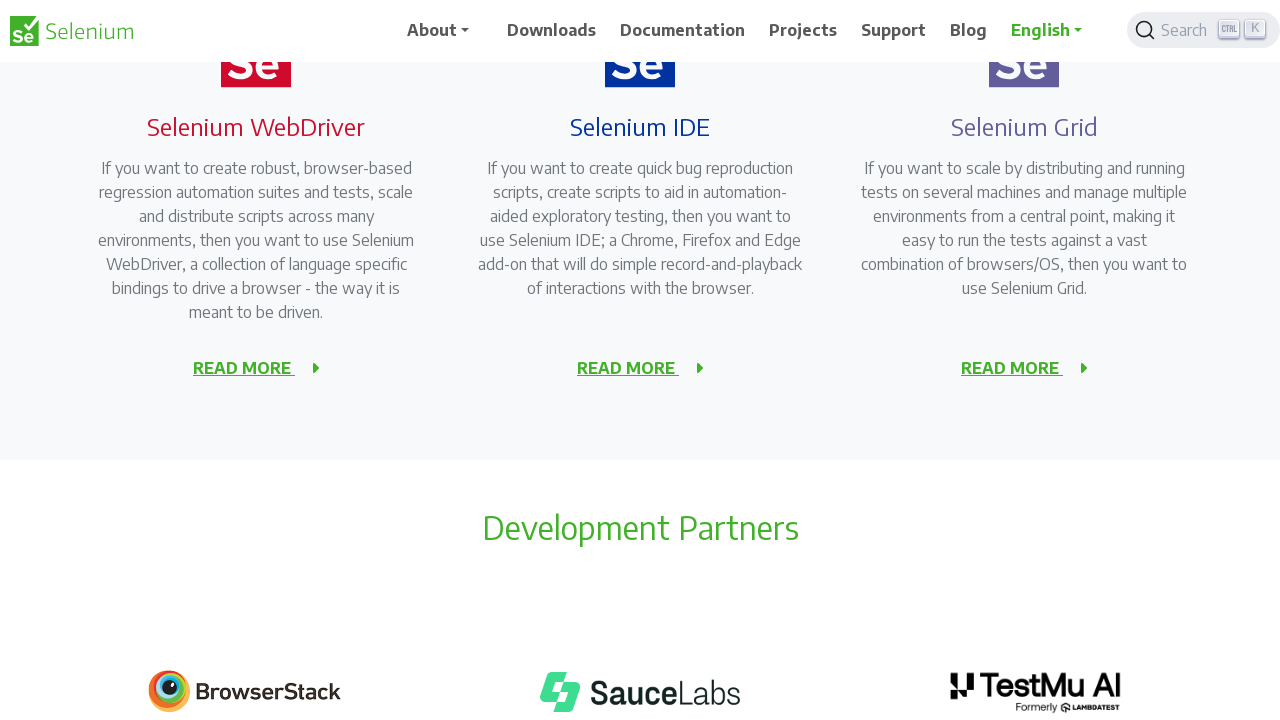

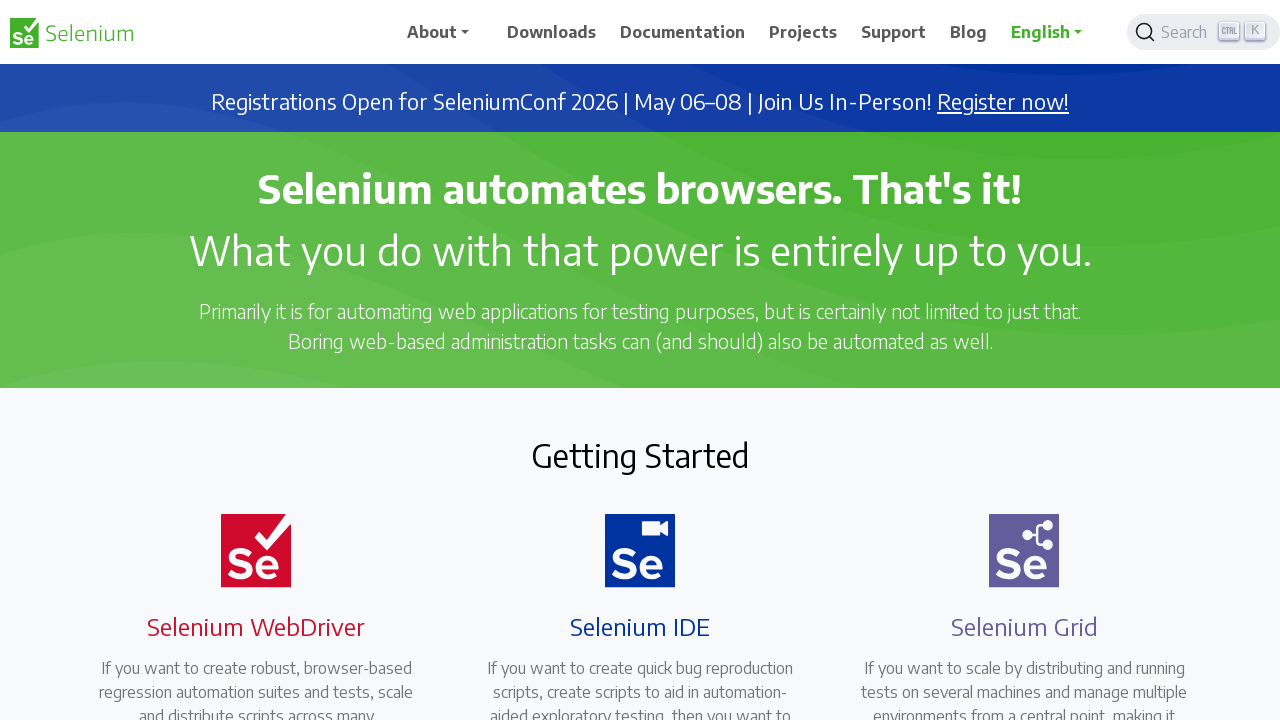